Tests interaction with closed Shadow DOM elements by using JavaScript to fill a last name field

Starting URL: https://letcode.in/shadow

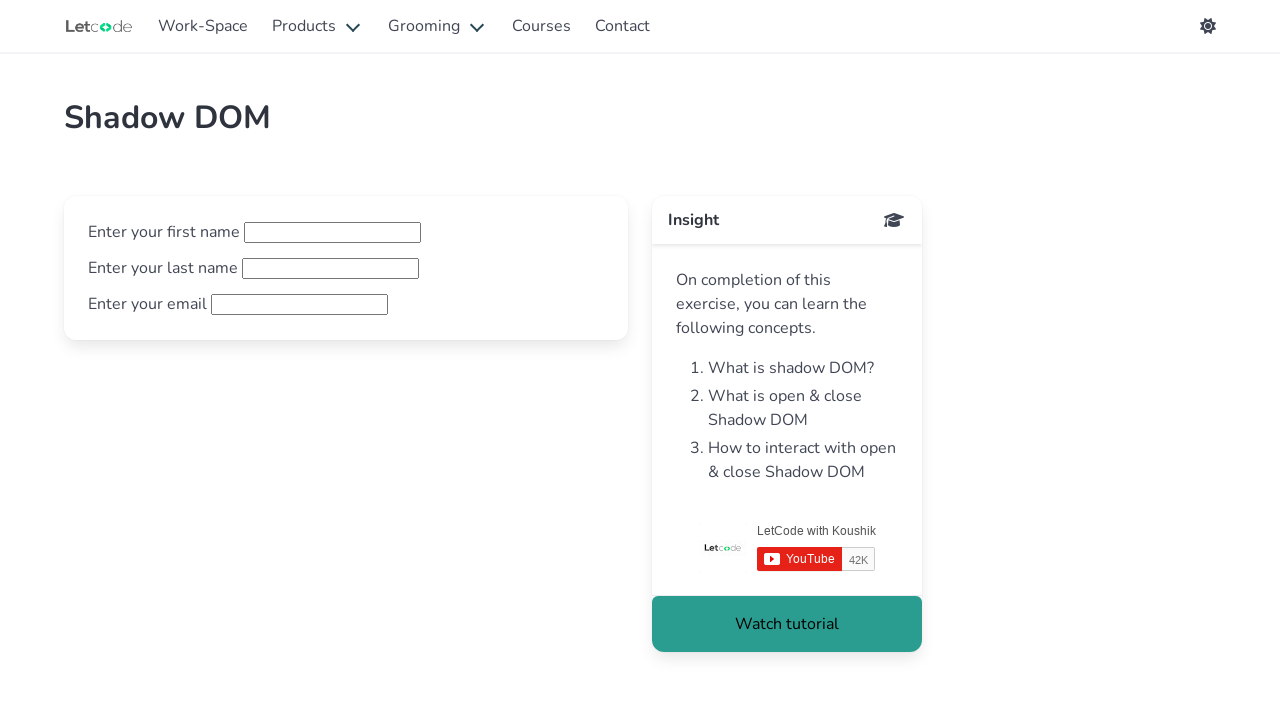

Filled last name field with 'Smith' in closed Shadow DOM using JavaScript evaluation
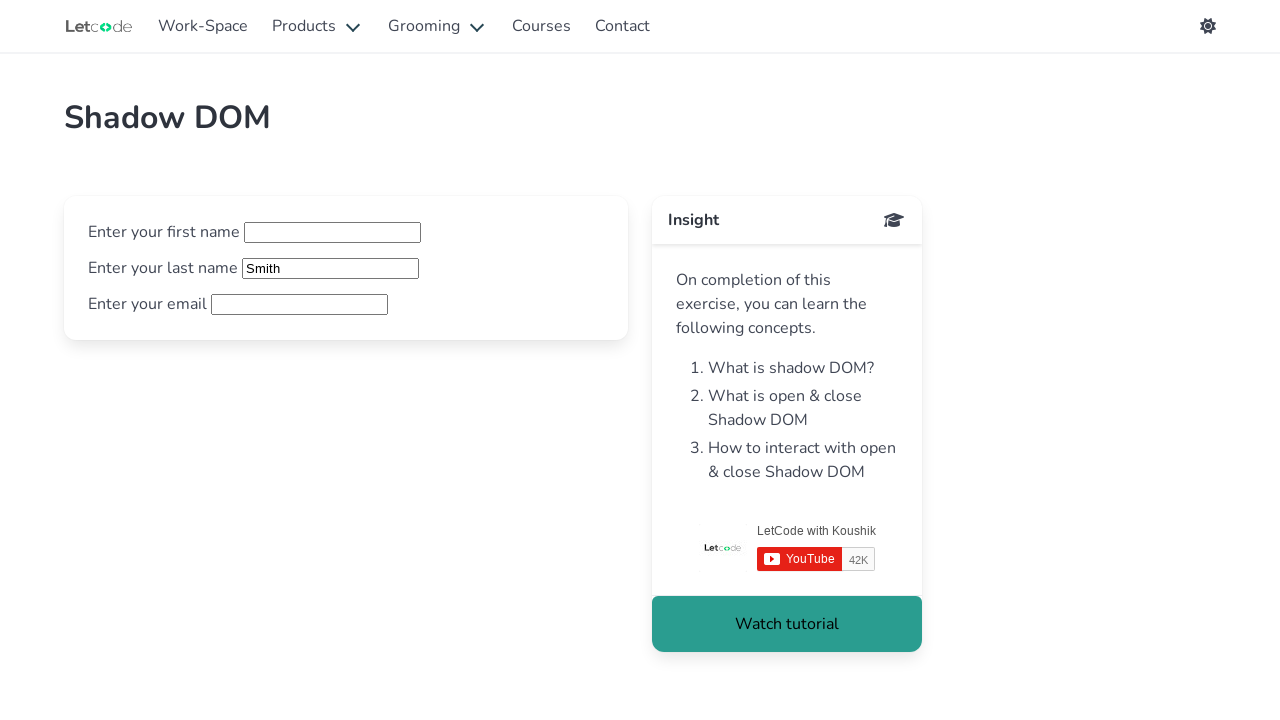

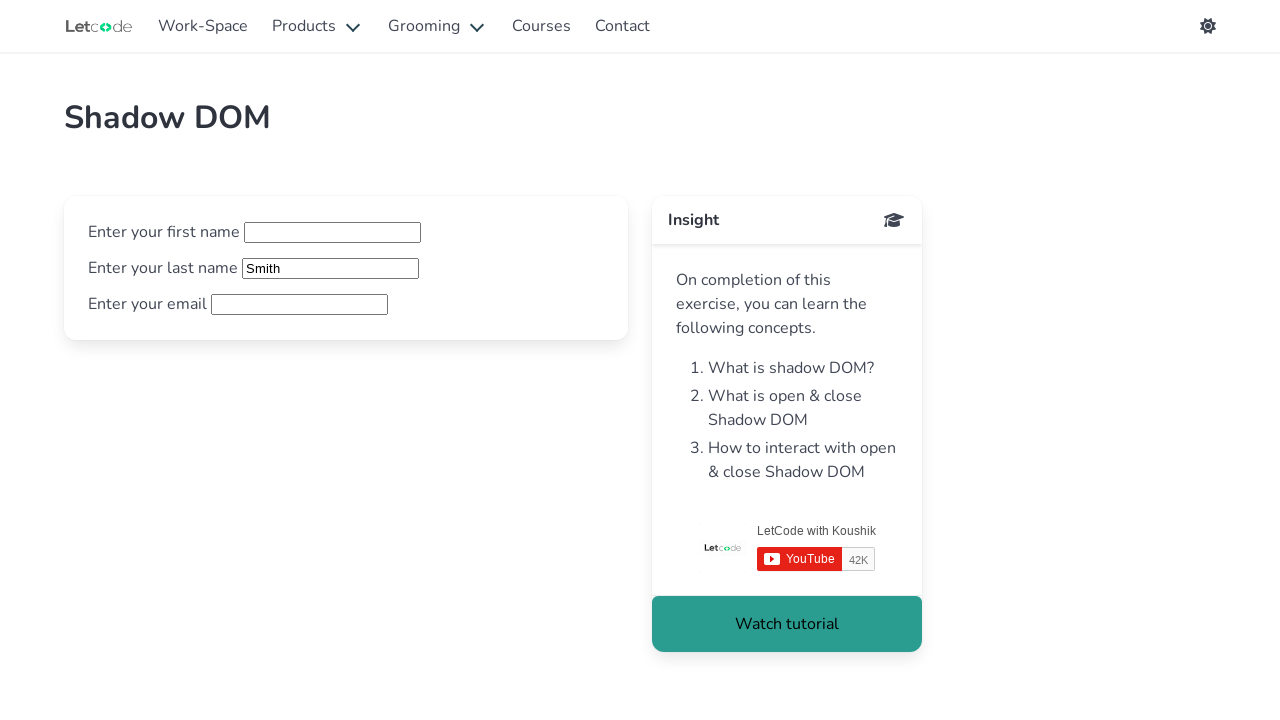